Tests that a todo item is removed when edited to an empty string

Starting URL: https://demo.playwright.dev/todomvc

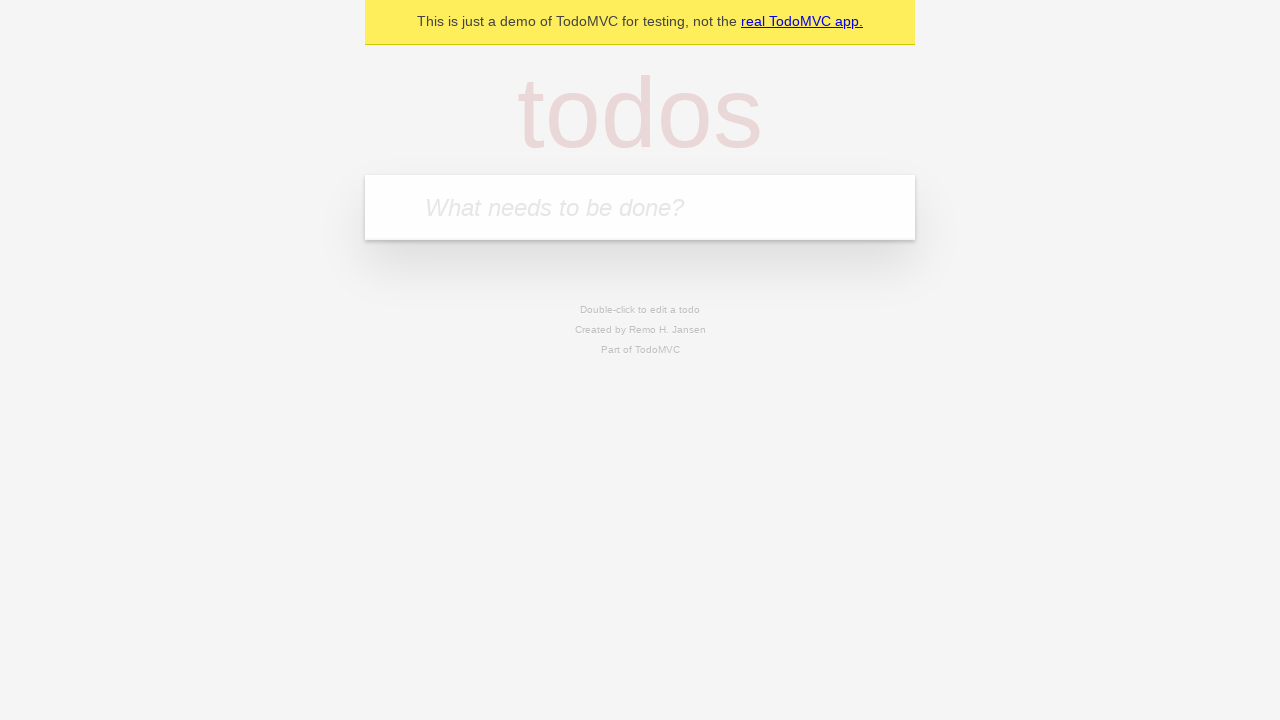

Filled todo input with 'buy some cheese' on internal:attr=[placeholder="What needs to be done?"i]
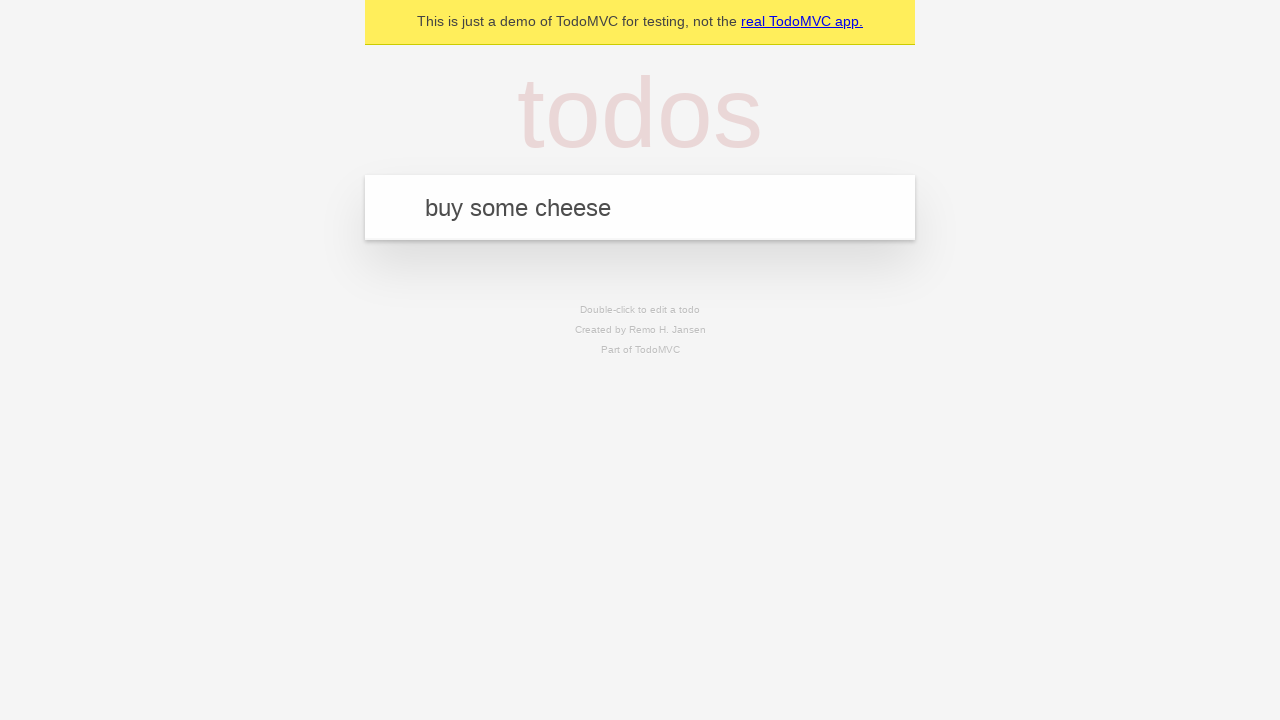

Pressed Enter to create todo 'buy some cheese' on internal:attr=[placeholder="What needs to be done?"i]
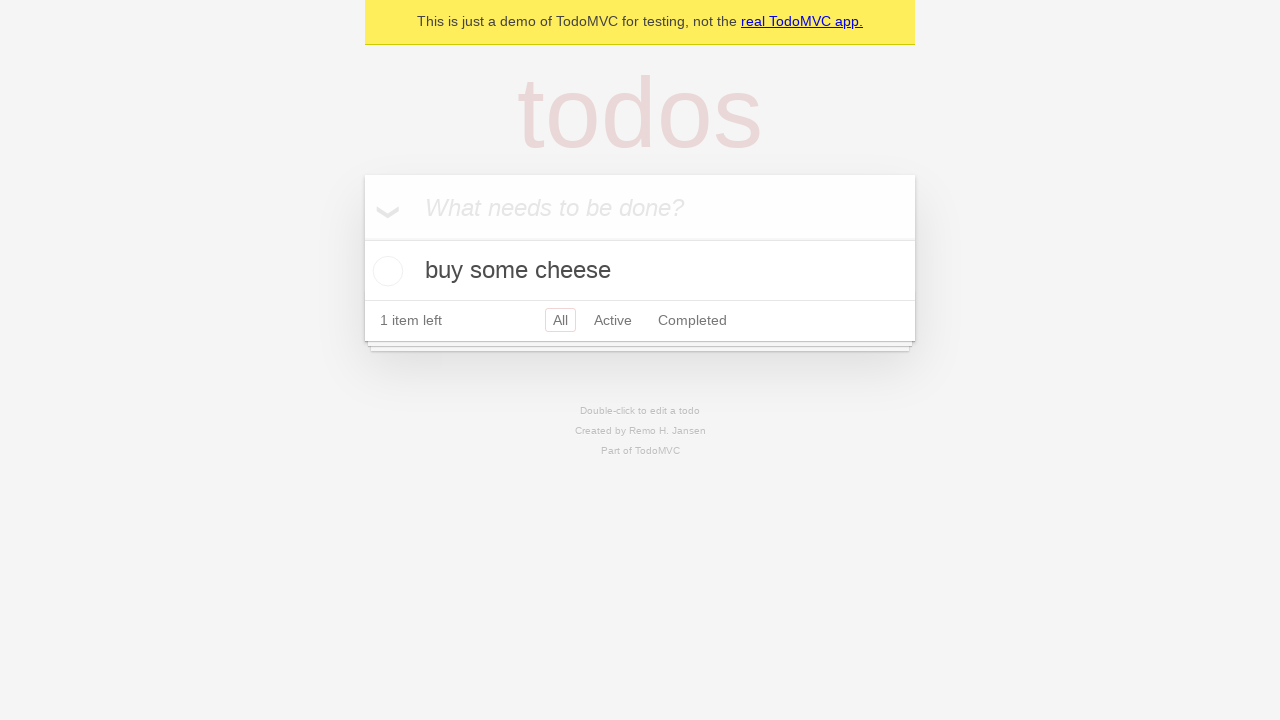

Filled todo input with 'feed the cat' on internal:attr=[placeholder="What needs to be done?"i]
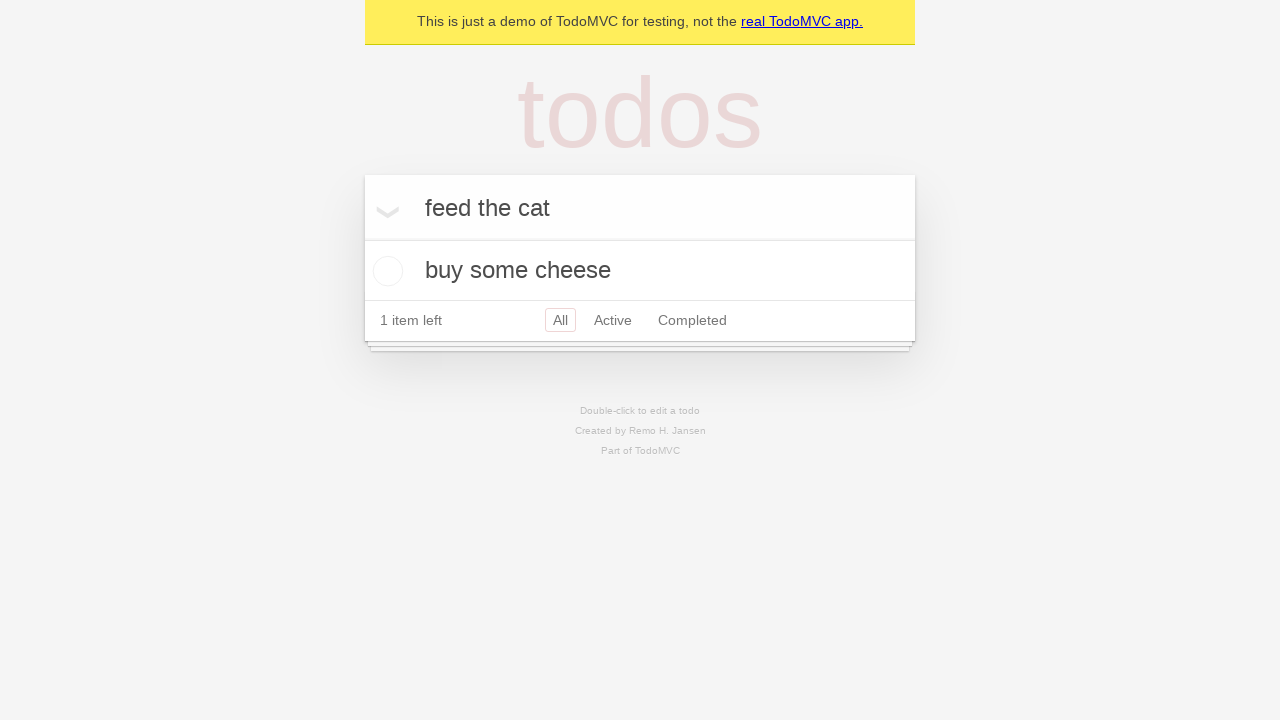

Pressed Enter to create todo 'feed the cat' on internal:attr=[placeholder="What needs to be done?"i]
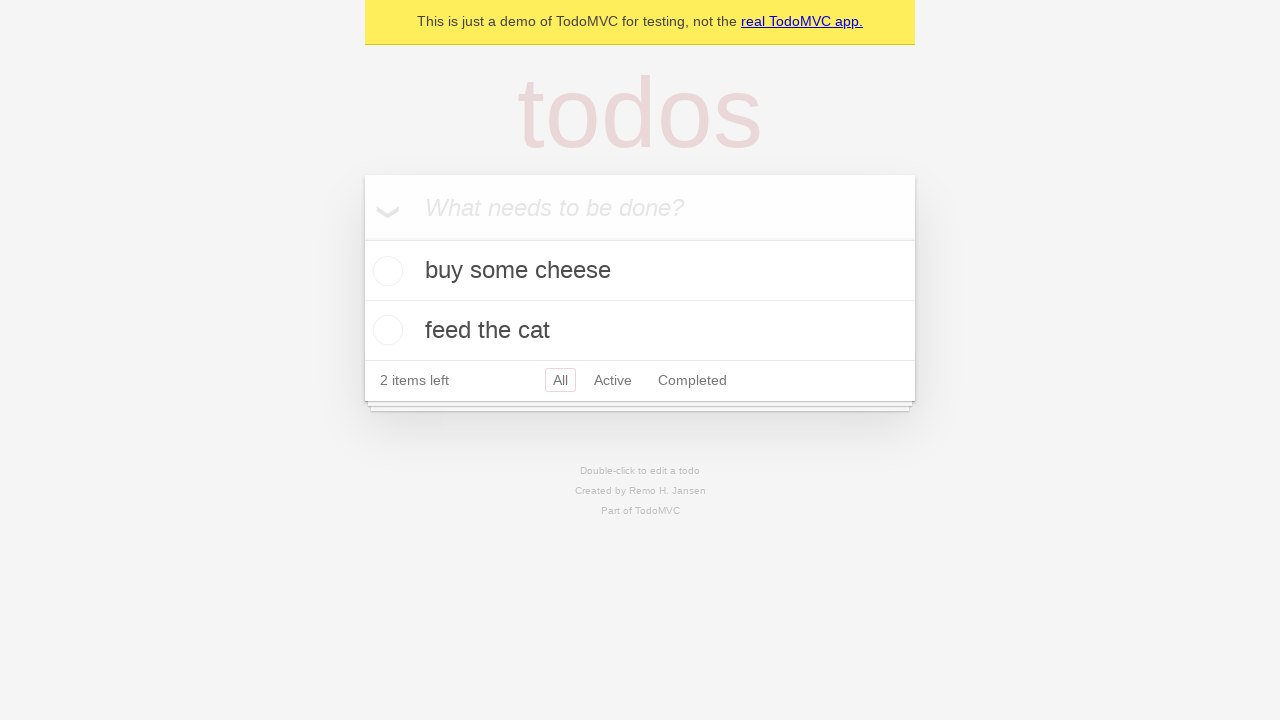

Filled todo input with 'book a doctors appointment' on internal:attr=[placeholder="What needs to be done?"i]
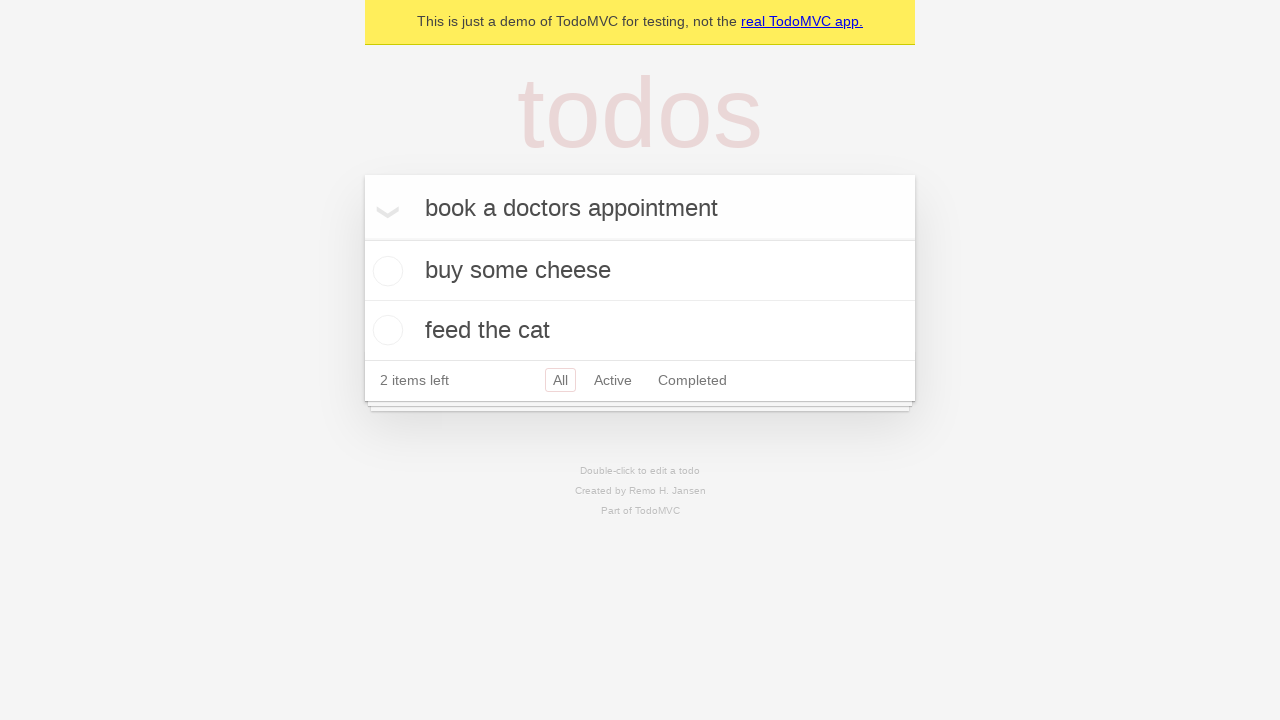

Pressed Enter to create todo 'book a doctors appointment' on internal:attr=[placeholder="What needs to be done?"i]
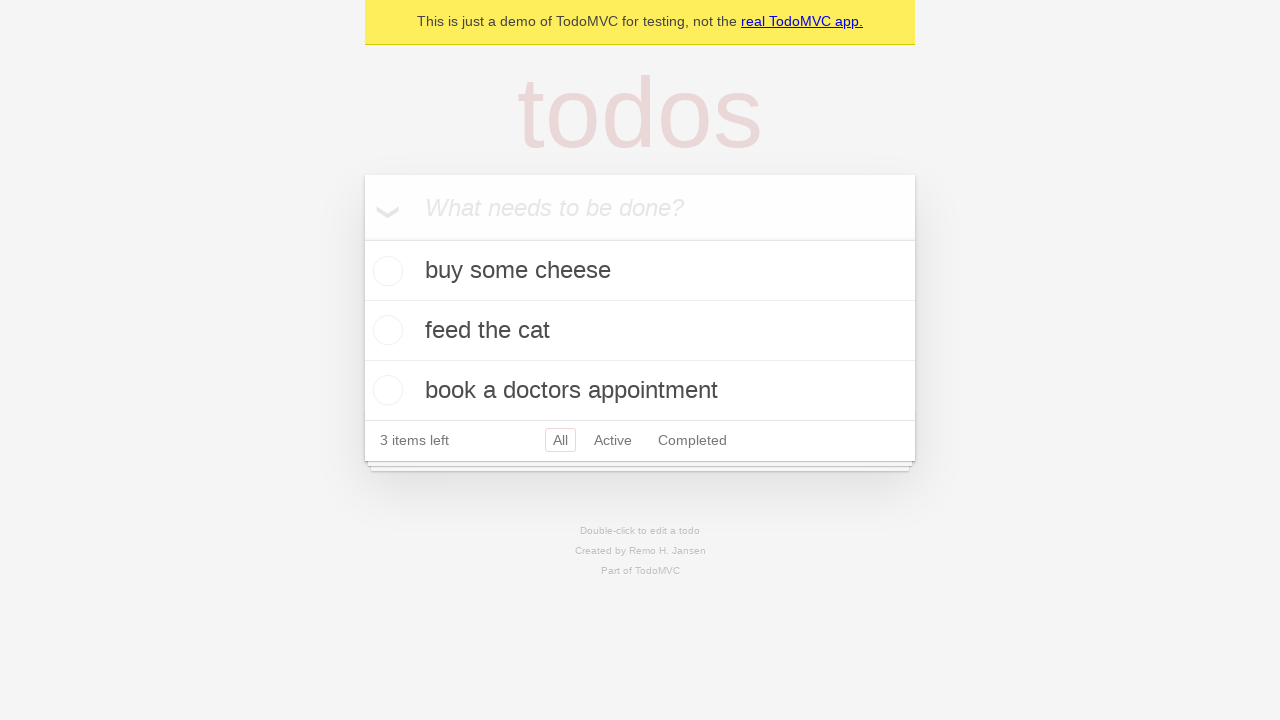

Double-clicked second todo item to enter edit mode at (640, 331) on internal:testid=[data-testid="todo-item"s] >> nth=1
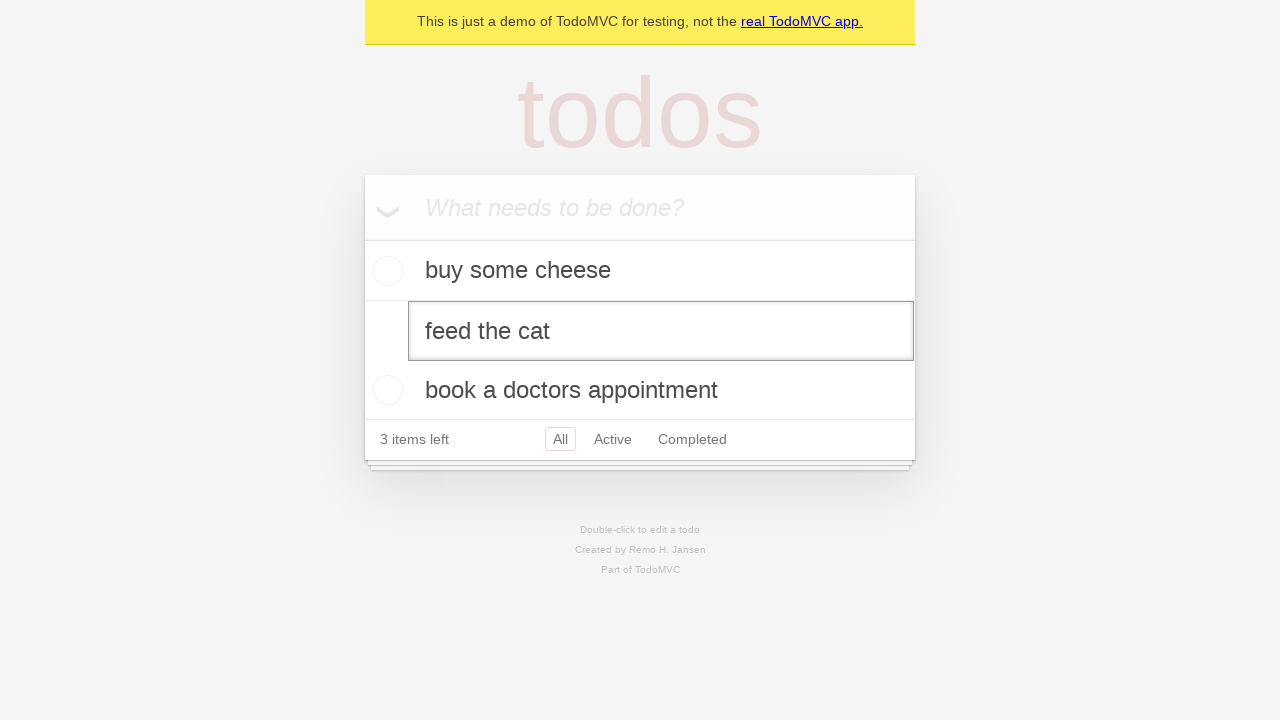

Cleared text in edit field to empty string on internal:testid=[data-testid="todo-item"s] >> nth=1 >> internal:role=textbox[nam
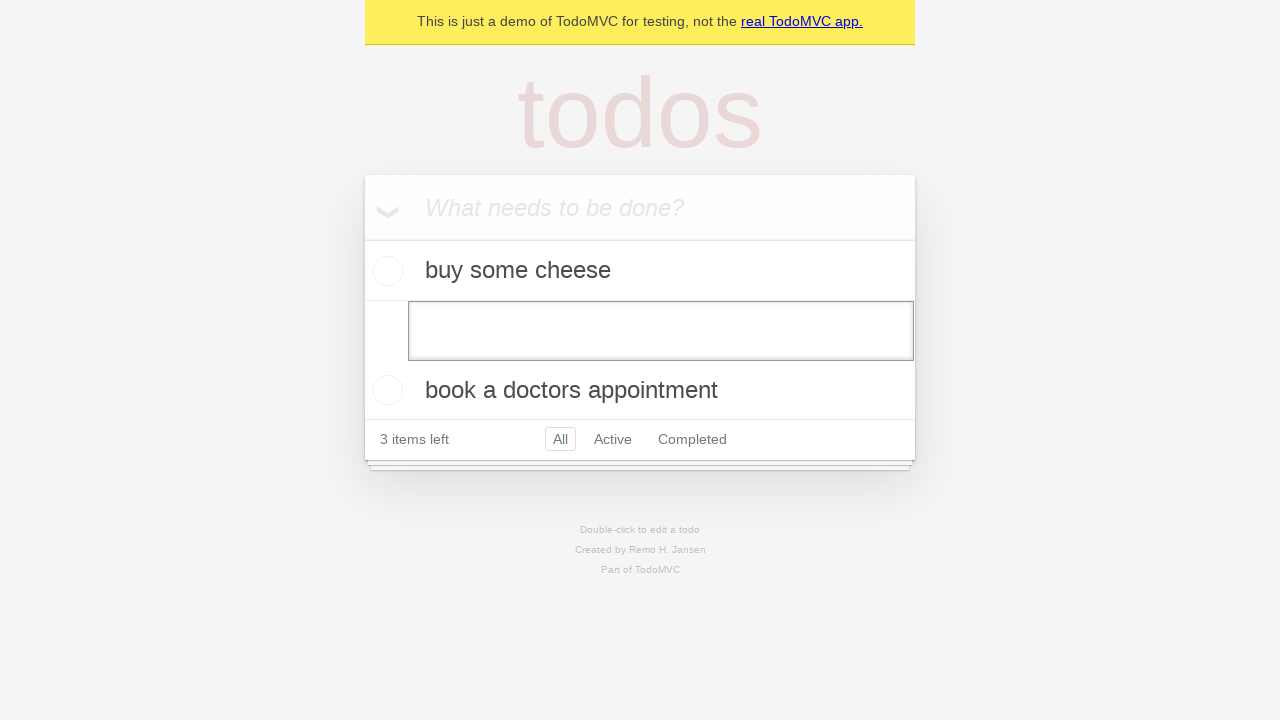

Pressed Enter to confirm empty edit, removing the todo item on internal:testid=[data-testid="todo-item"s] >> nth=1 >> internal:role=textbox[nam
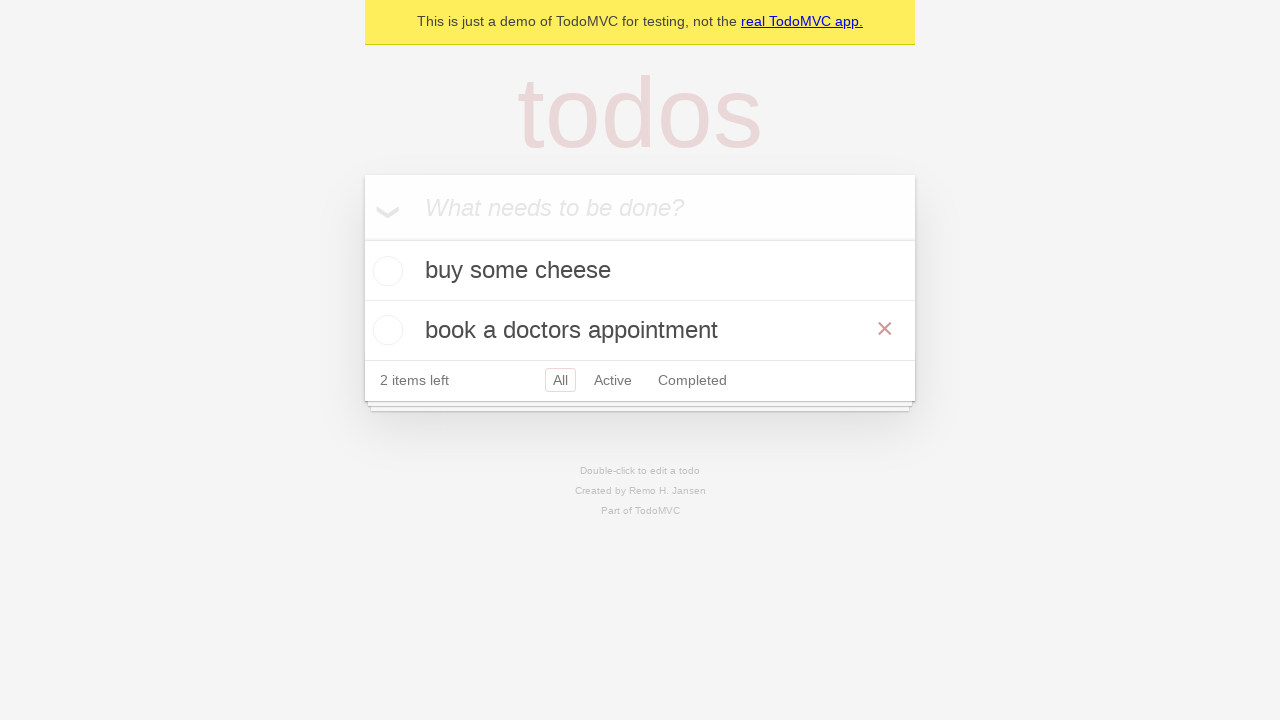

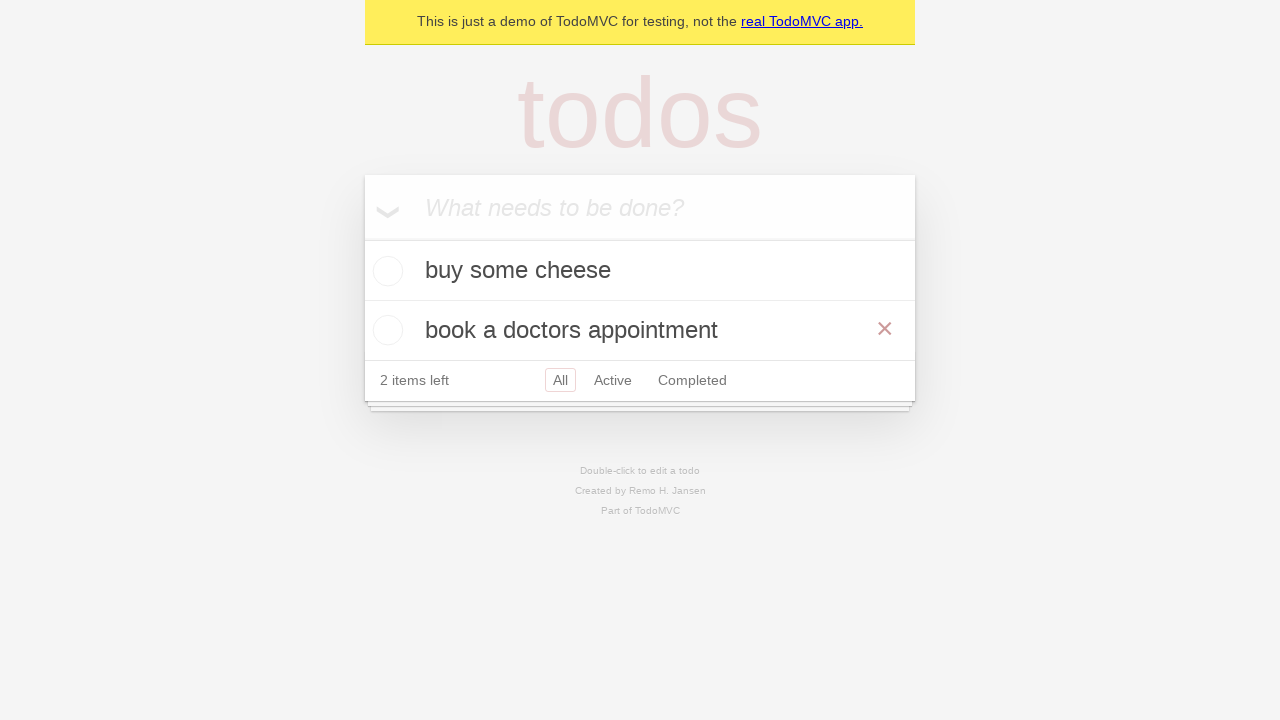